Tests navigation on the Mississauga city website by clicking on "Our organization" dropdown menu and then selecting "Jobs and volunteer" option from the dropdown list

Starting URL: https://www.mississauga.ca/

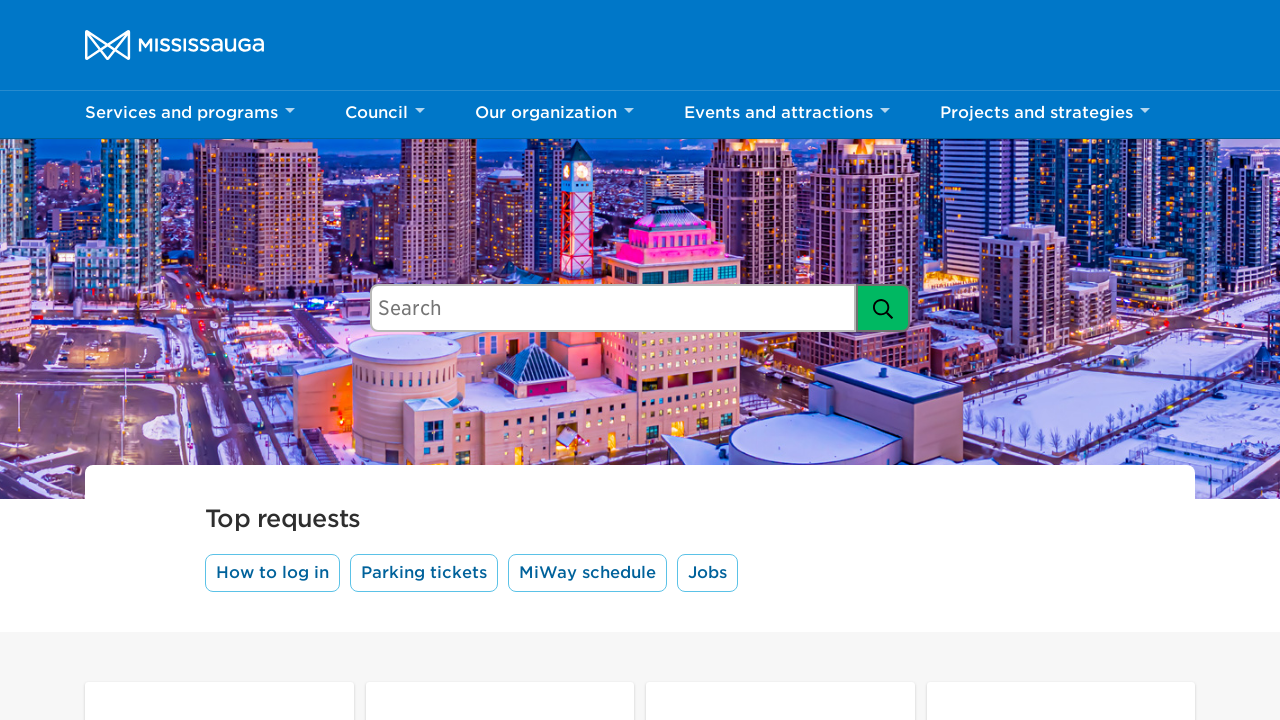

Clicked on 'Our organization' button to open dropdown menu at (554, 115) on xpath=//button[contains(text(),'Our organization')]
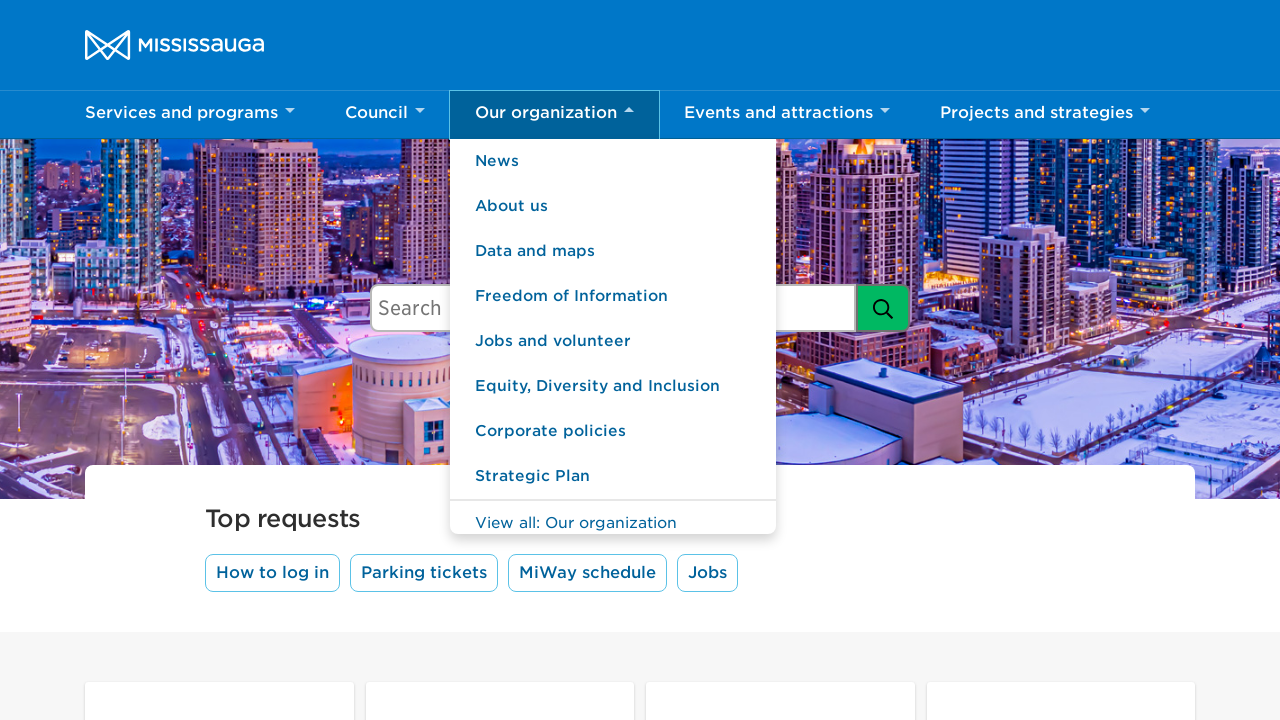

Dropdown menu appeared
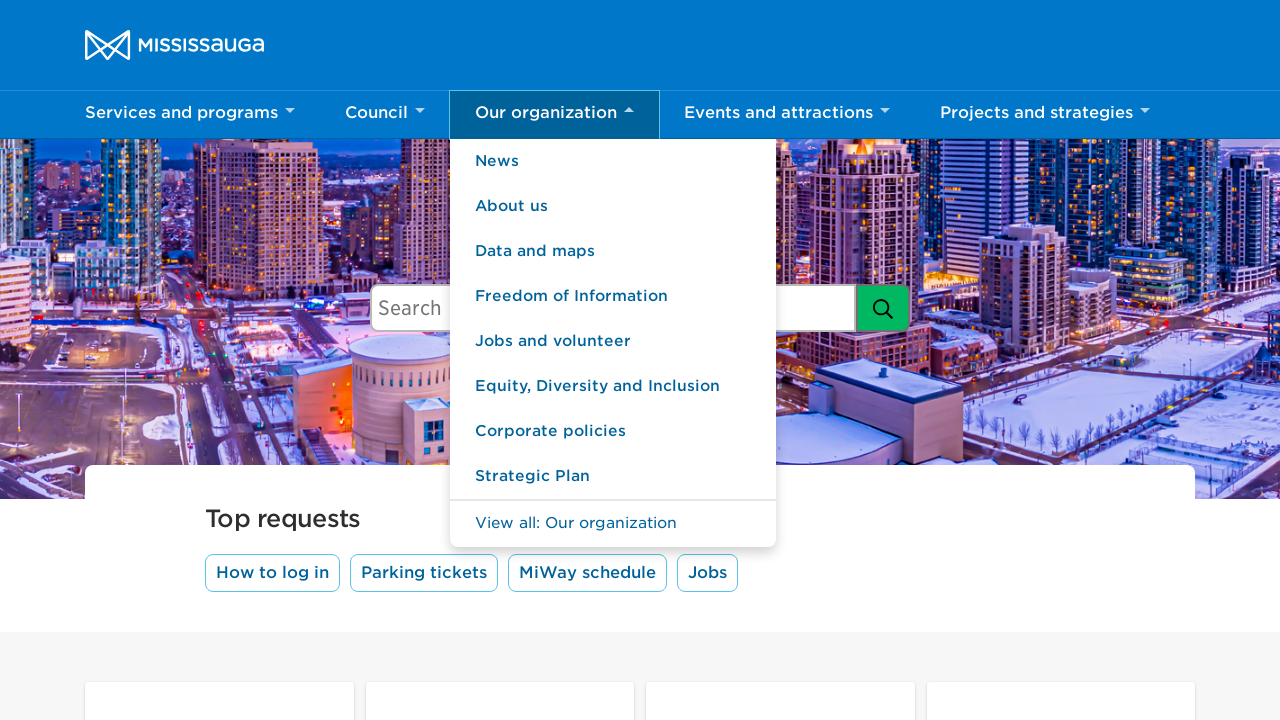

Clicked on 'Jobs and volunteer' option in dropdown menu at (613, 342) on xpath=//ul[contains(@class,'dropdown-menu nav-dropdown-menu show')]//li[contains
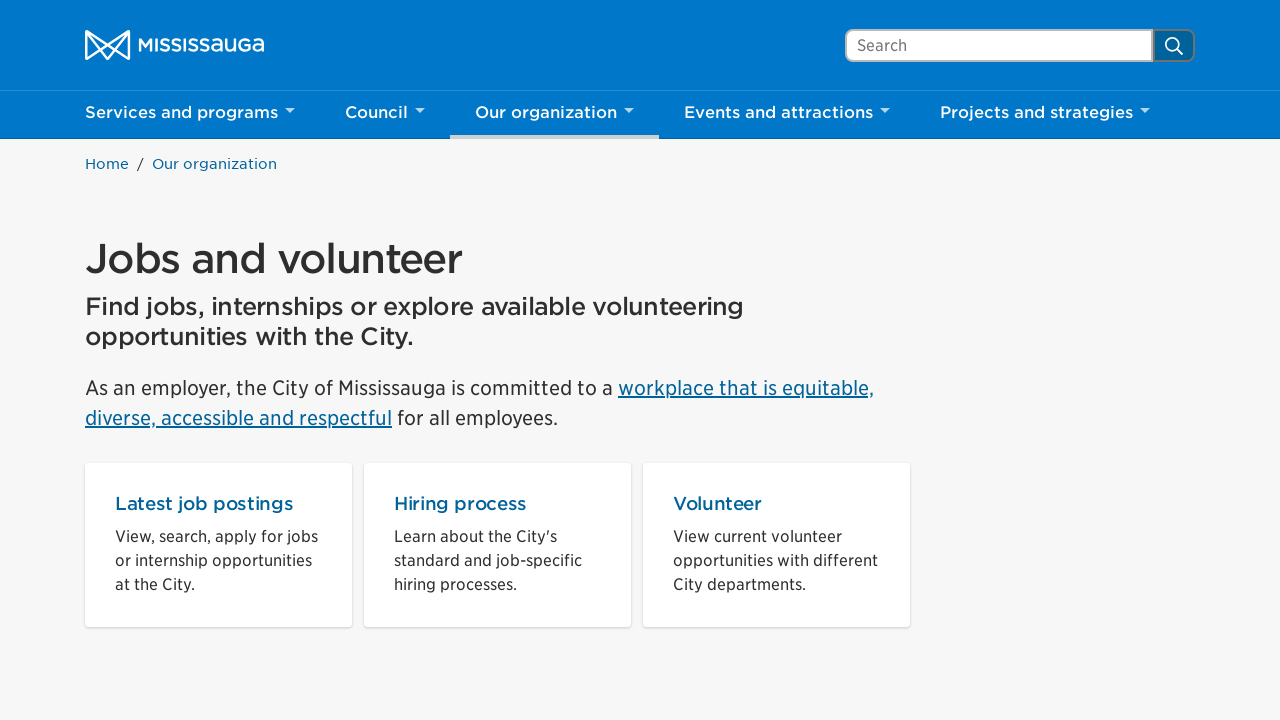

Page loaded successfully
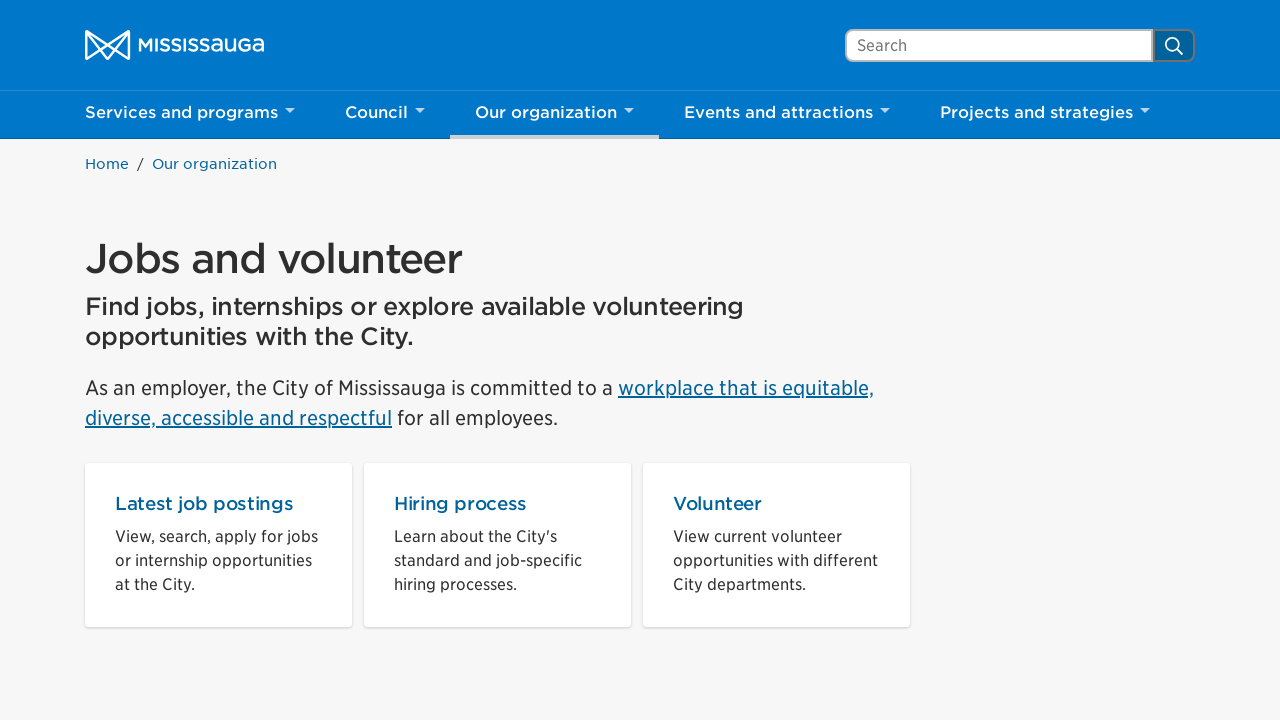

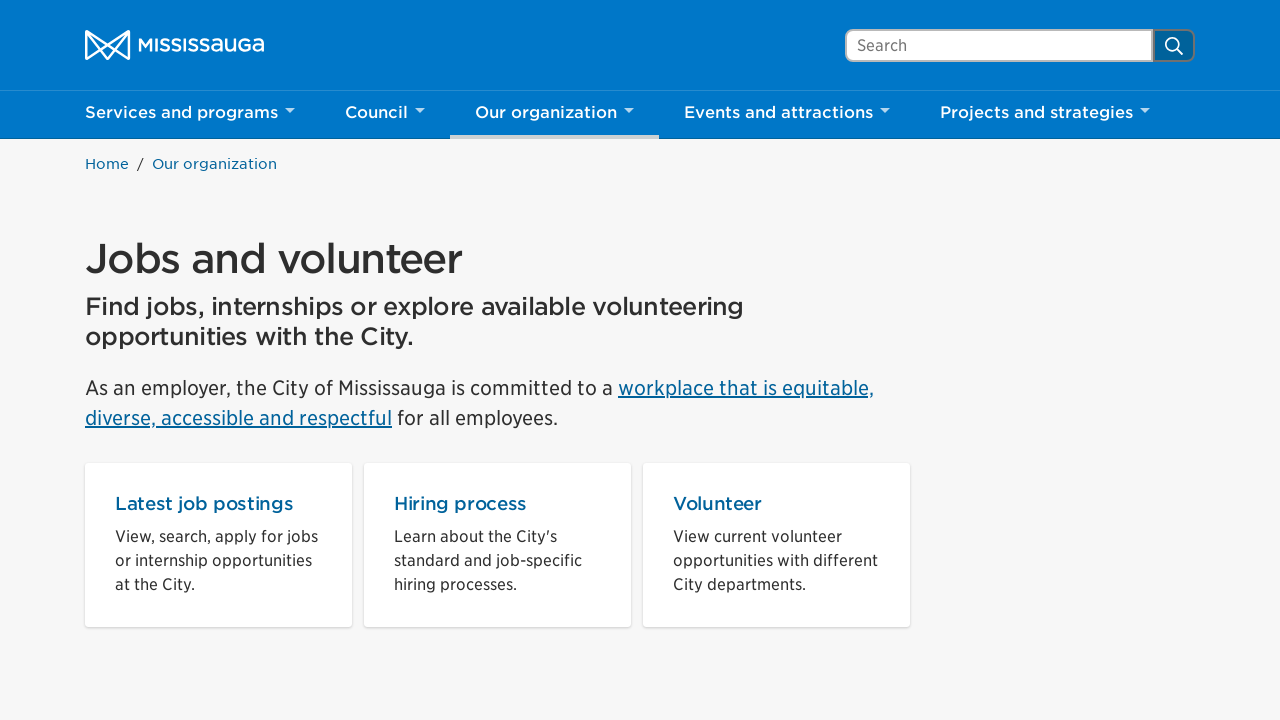